Tests enabling a disabled input field by clicking enable button and verifying the input becomes enabled

Starting URL: https://practice.cydeo.com/dynamic_controls

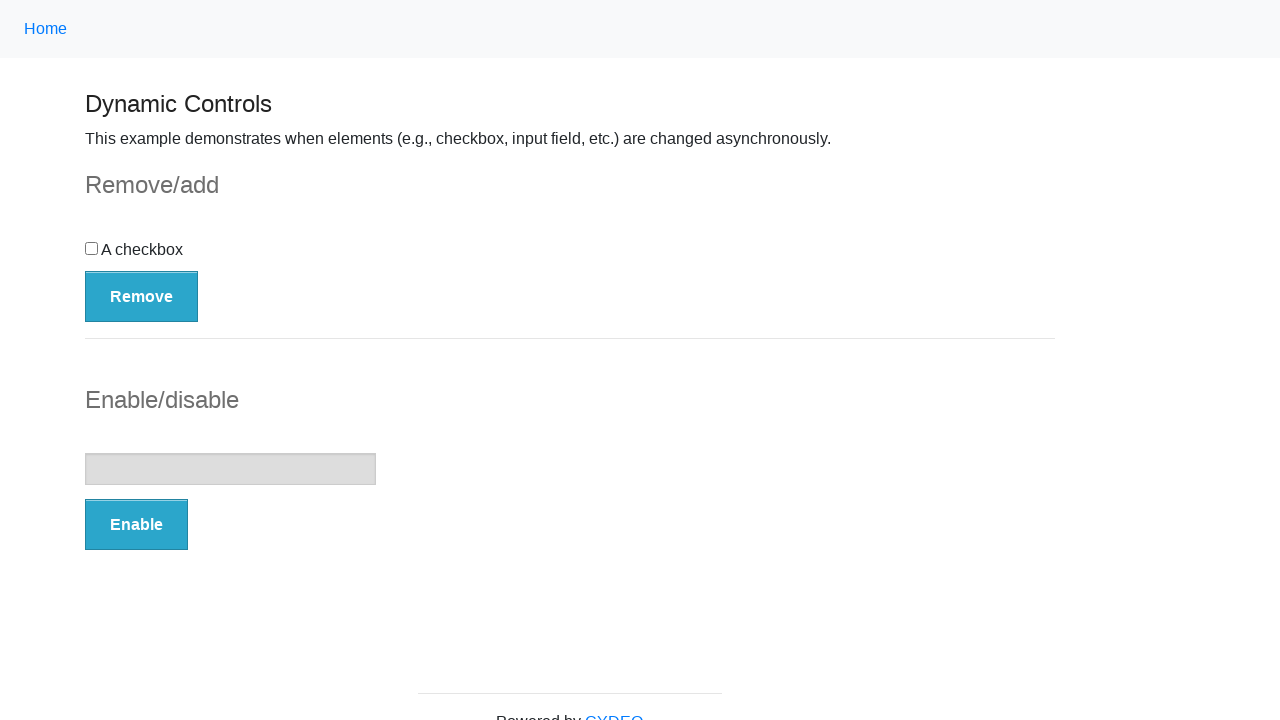

Clicked Enable button to enable the input field at (136, 525) on button:text('Enable')
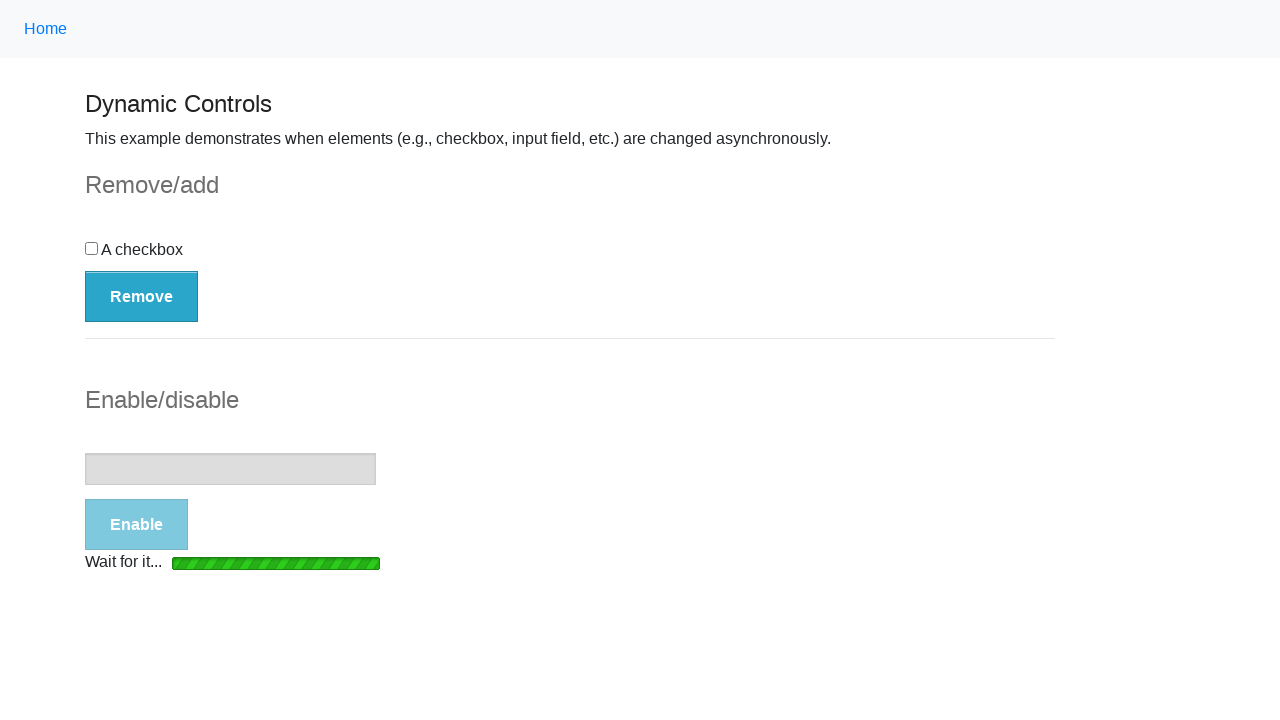

Waited for loading bar to disappear
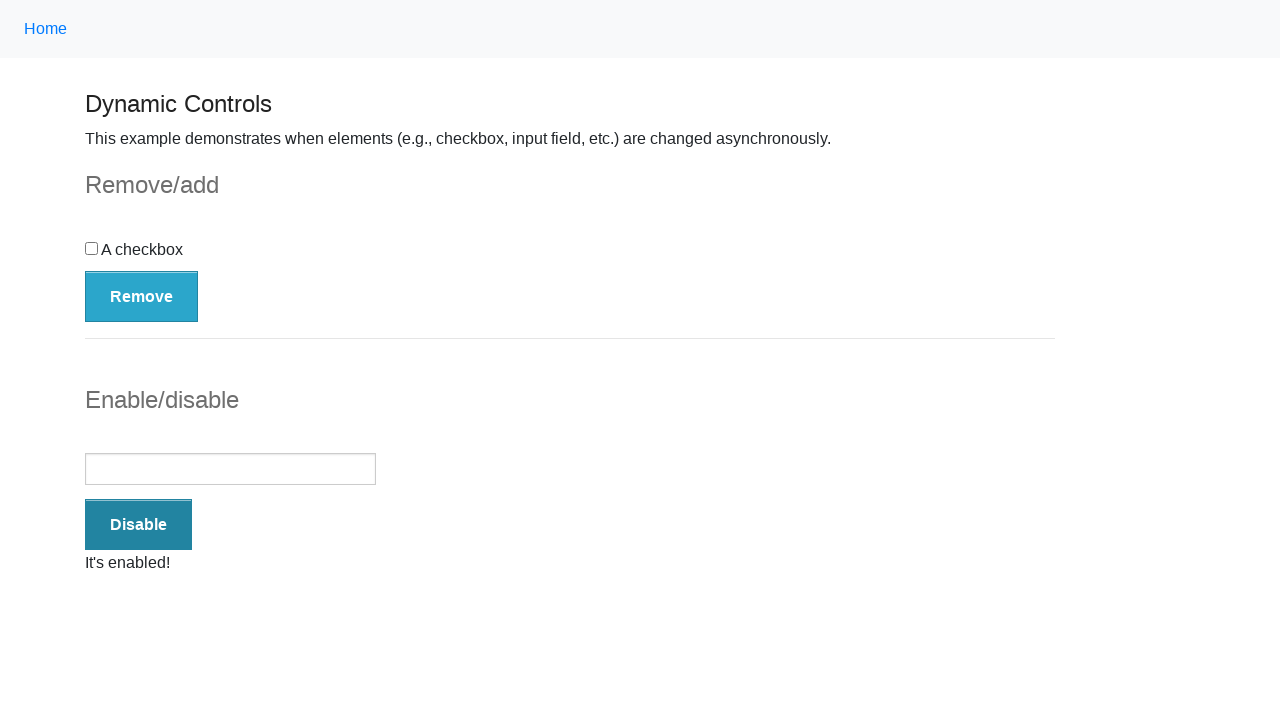

Located the enable message element
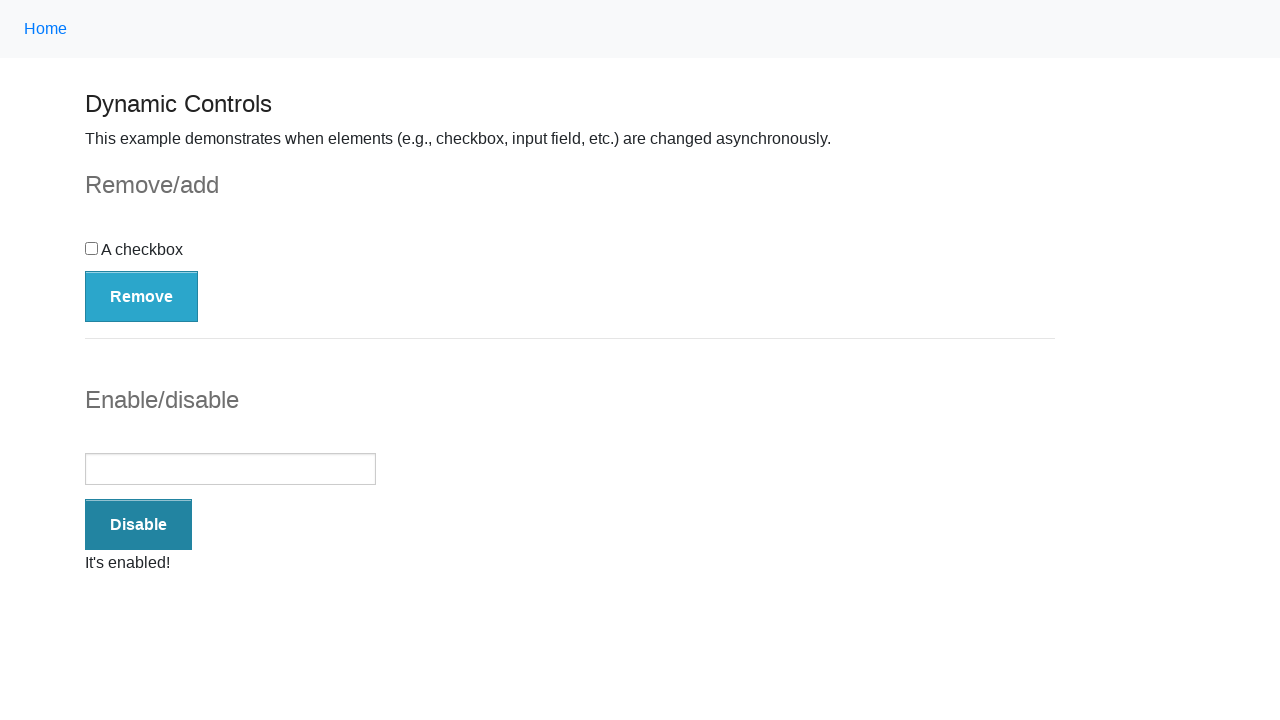

Verified enable message is visible
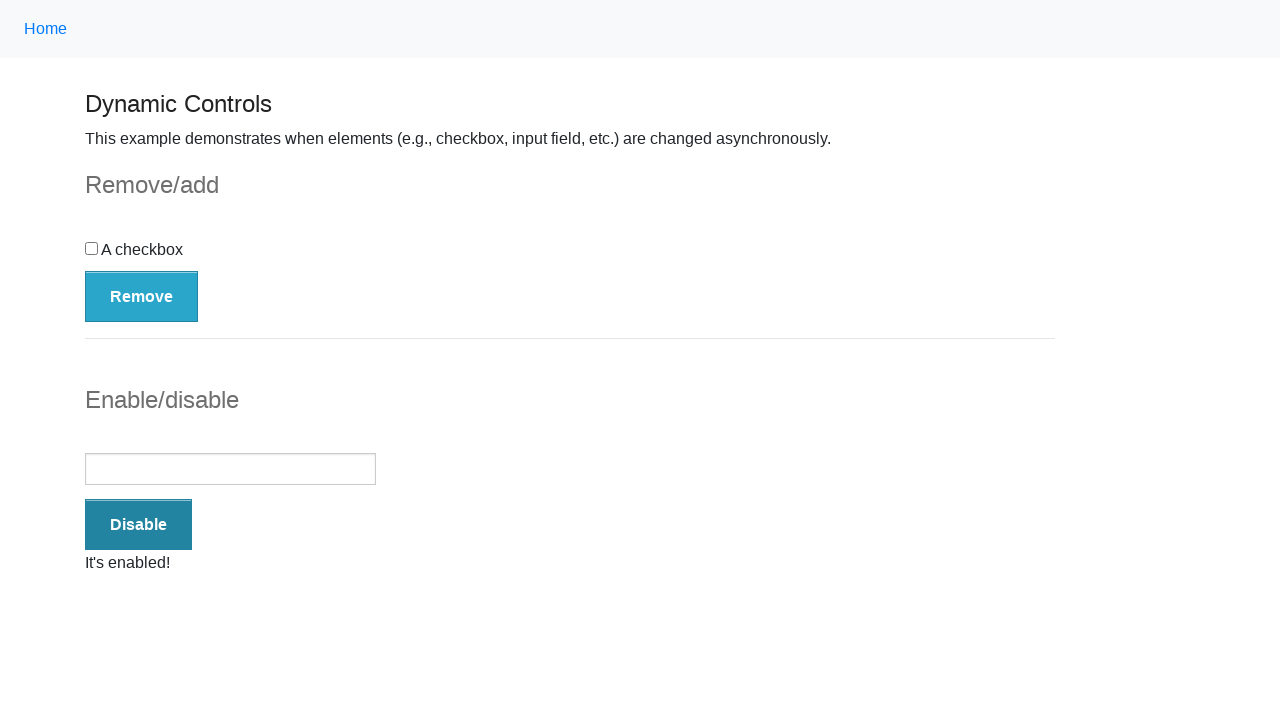

Located the input field
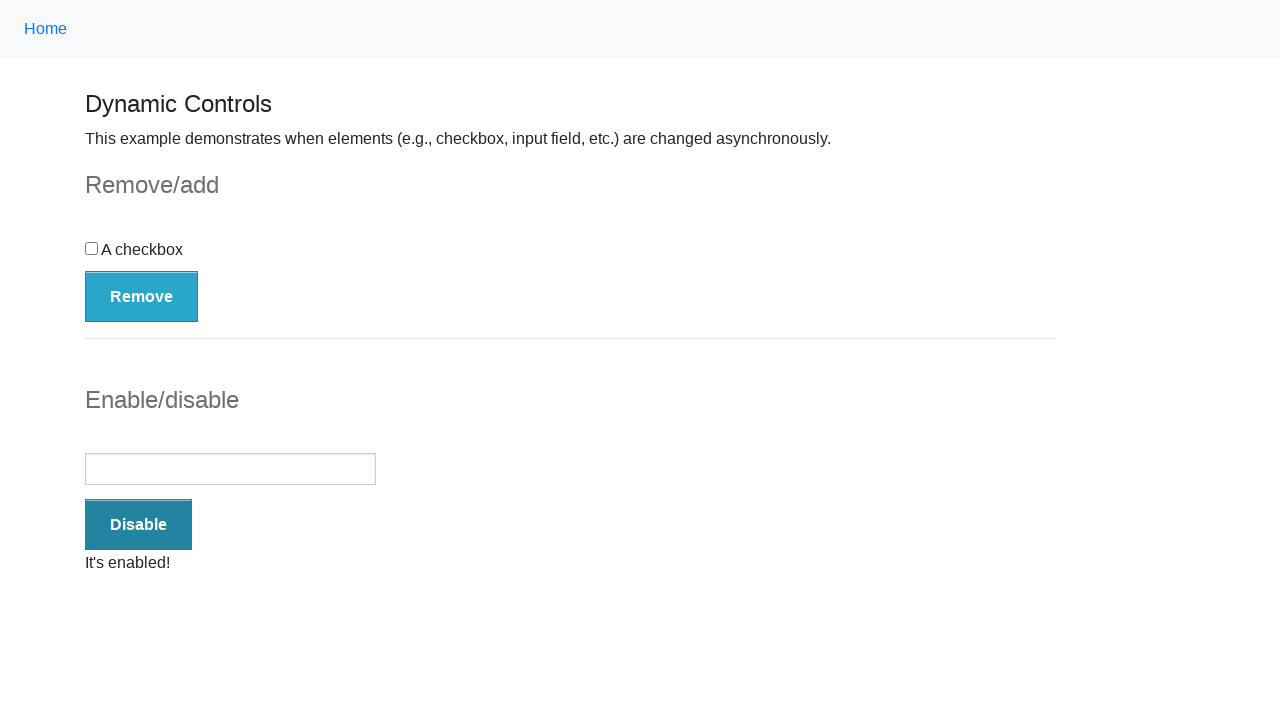

Verified input field is enabled
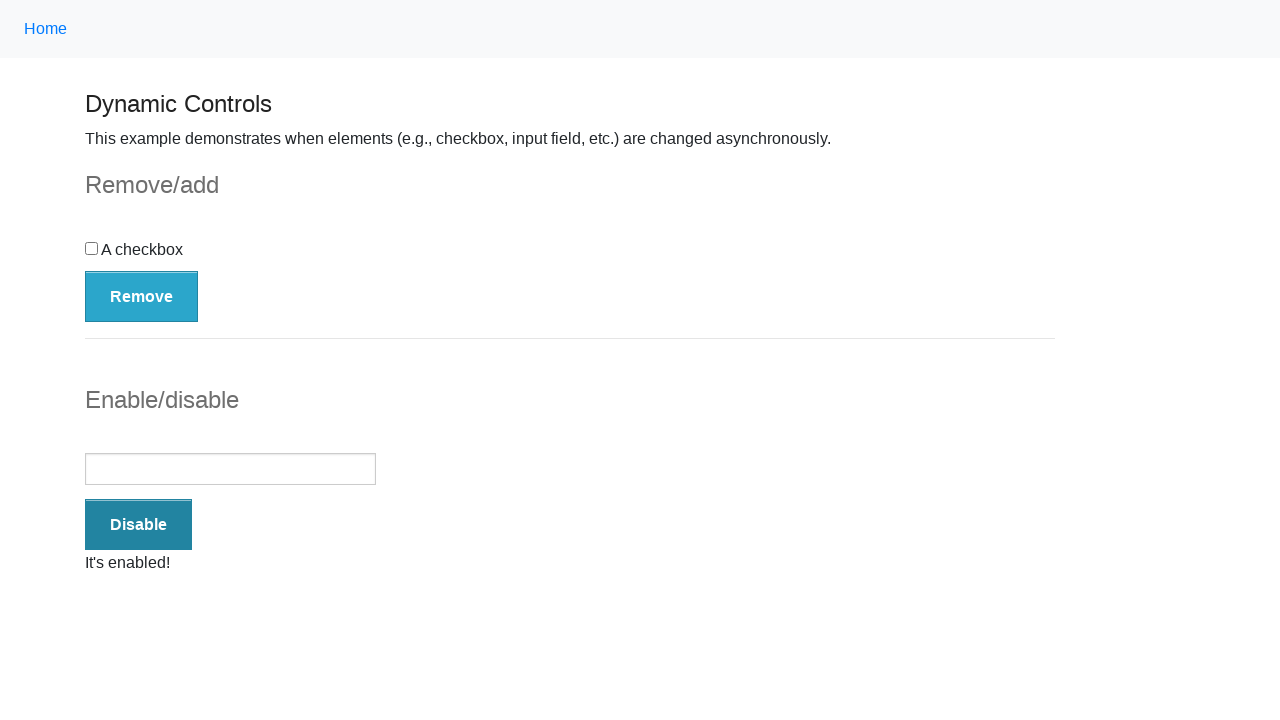

Verified enable message displays correct text 'It's enabled!'
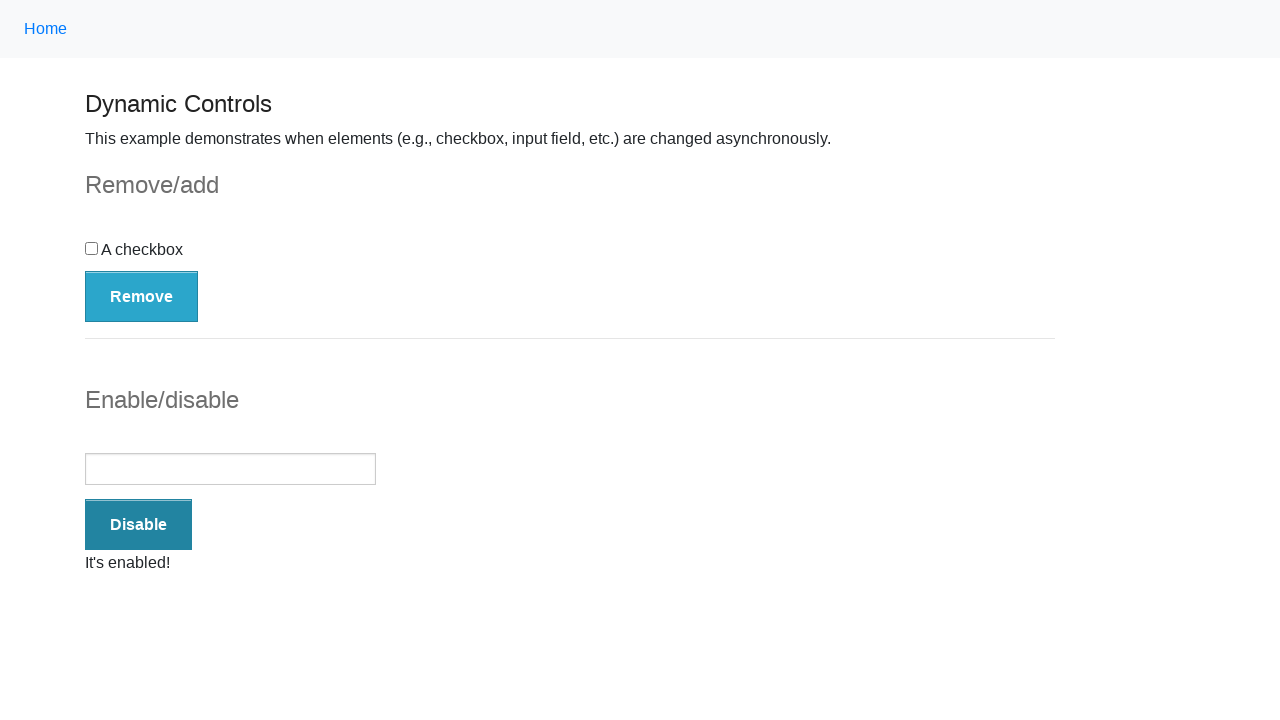

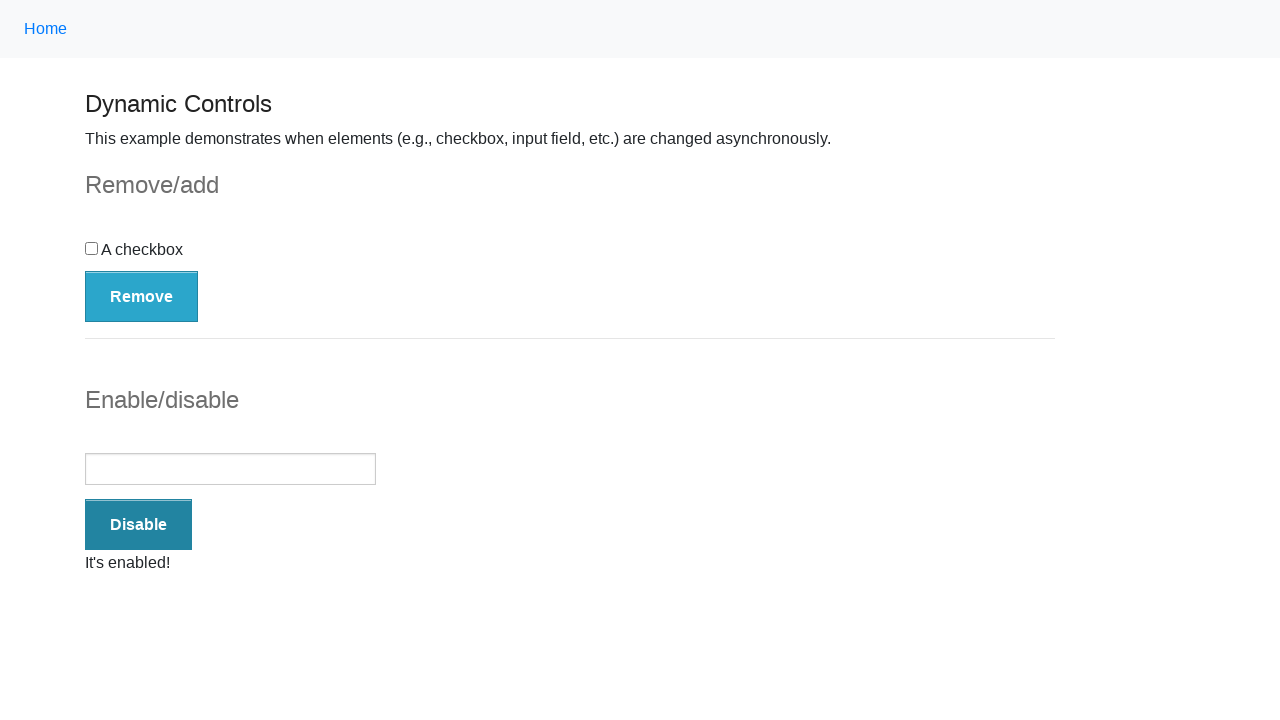